Tests date picker functionality by selecting a specific year, month, and date from dropdown menus and calendar

Starting URL: https://testautomationpractice.blogspot.com/

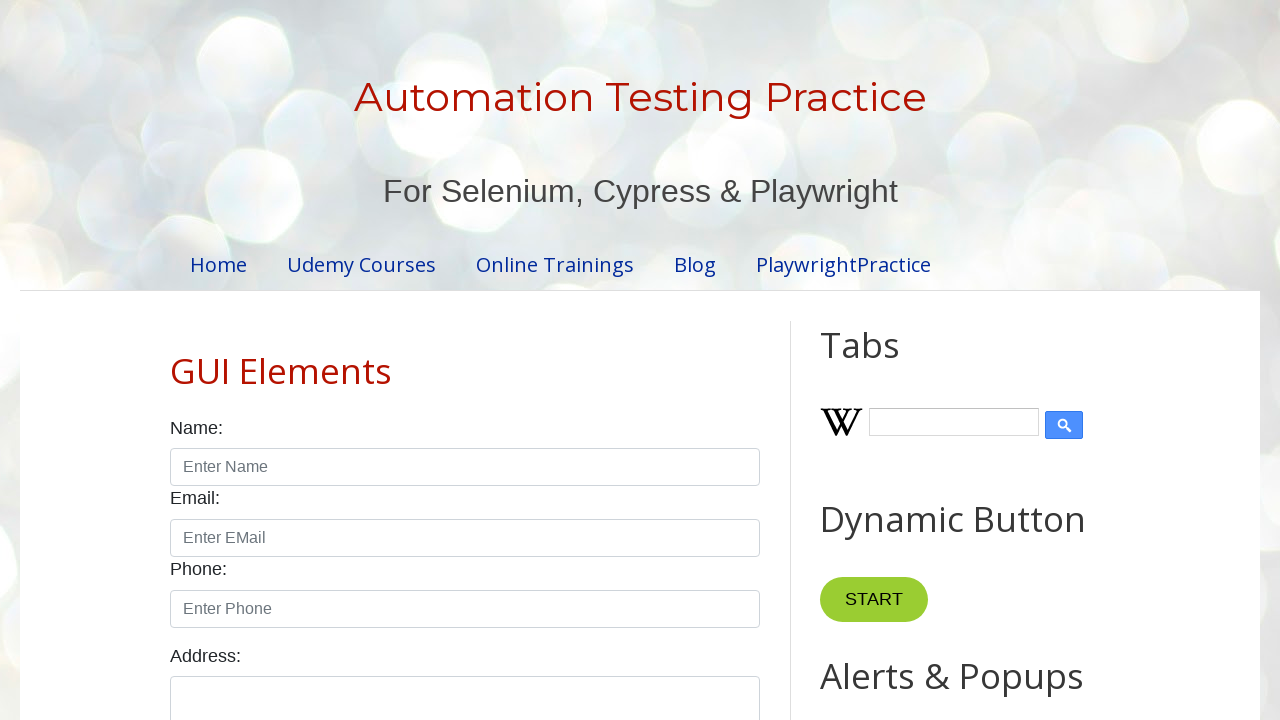

Clicked on date input field to open date picker at (520, 360) on #txtDate
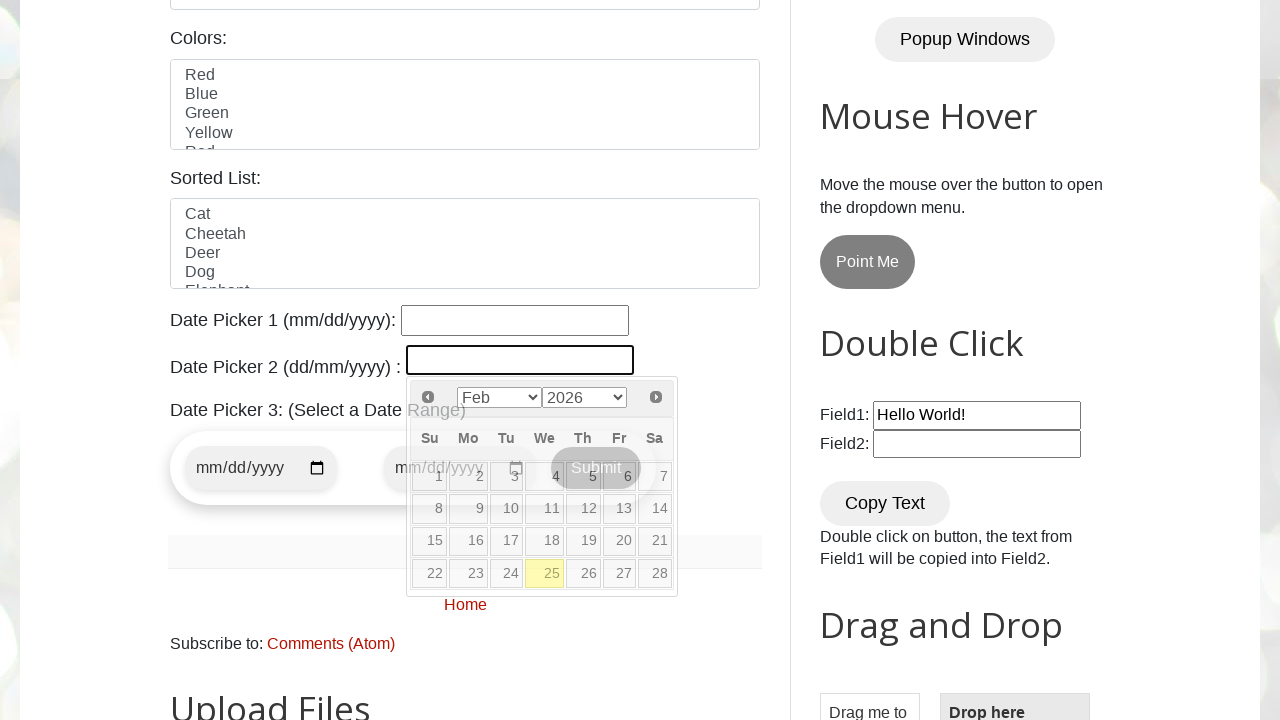

Selected year 2025 from year dropdown on select[data-handler='selectYear']
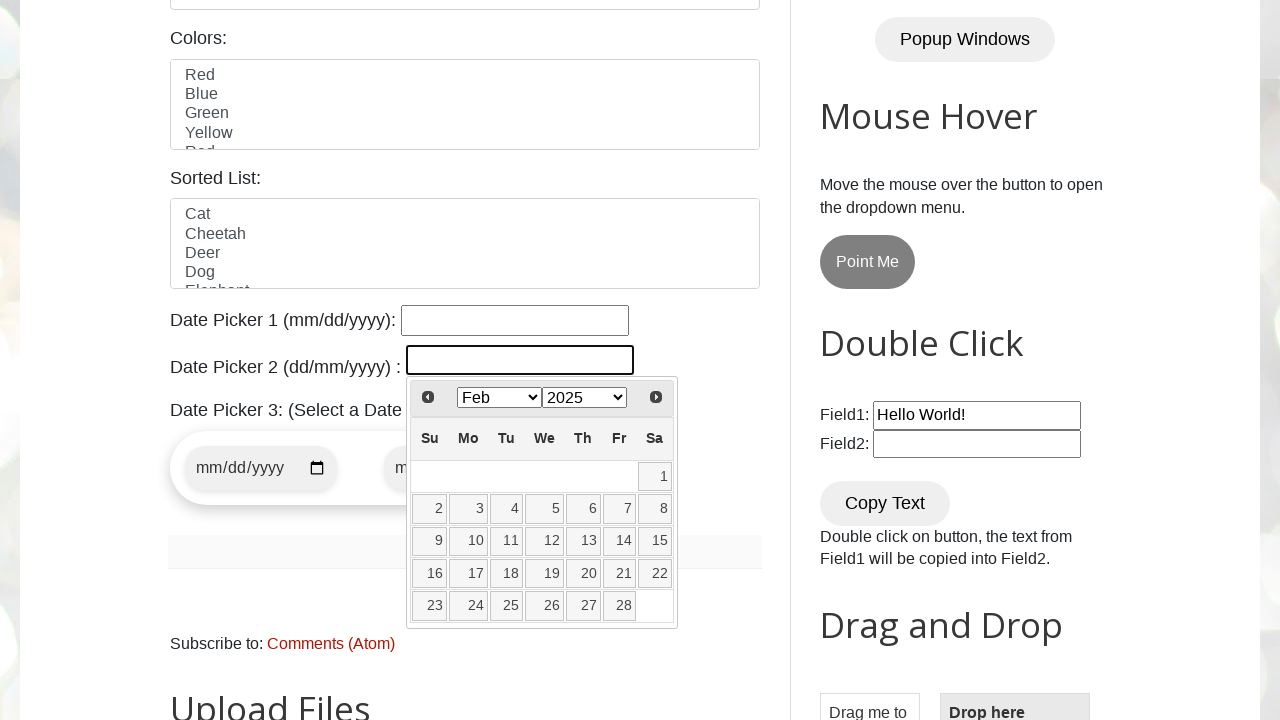

Selected October from month dropdown on select[data-handler='selectMonth']
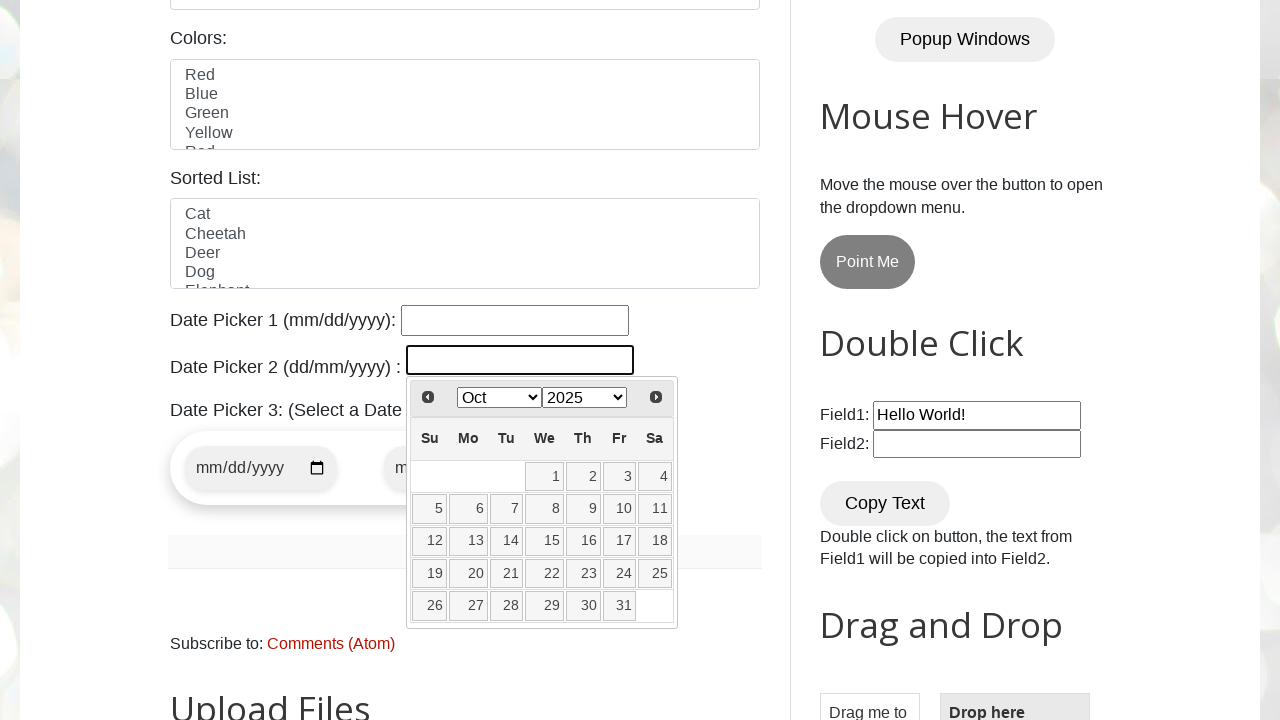

Clicked on date 23 in calendar to select it at (583, 574) on xpath=//table[@class='ui-datepicker-calendar']//td/a[text()='23']
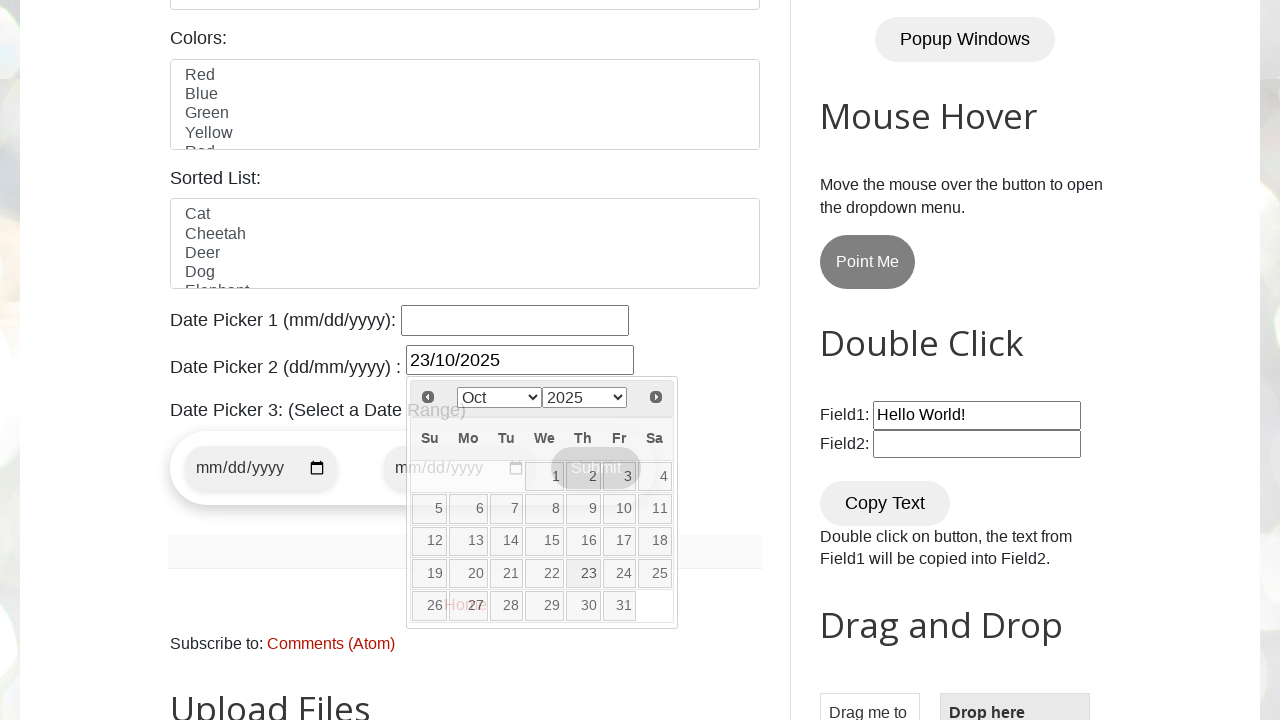

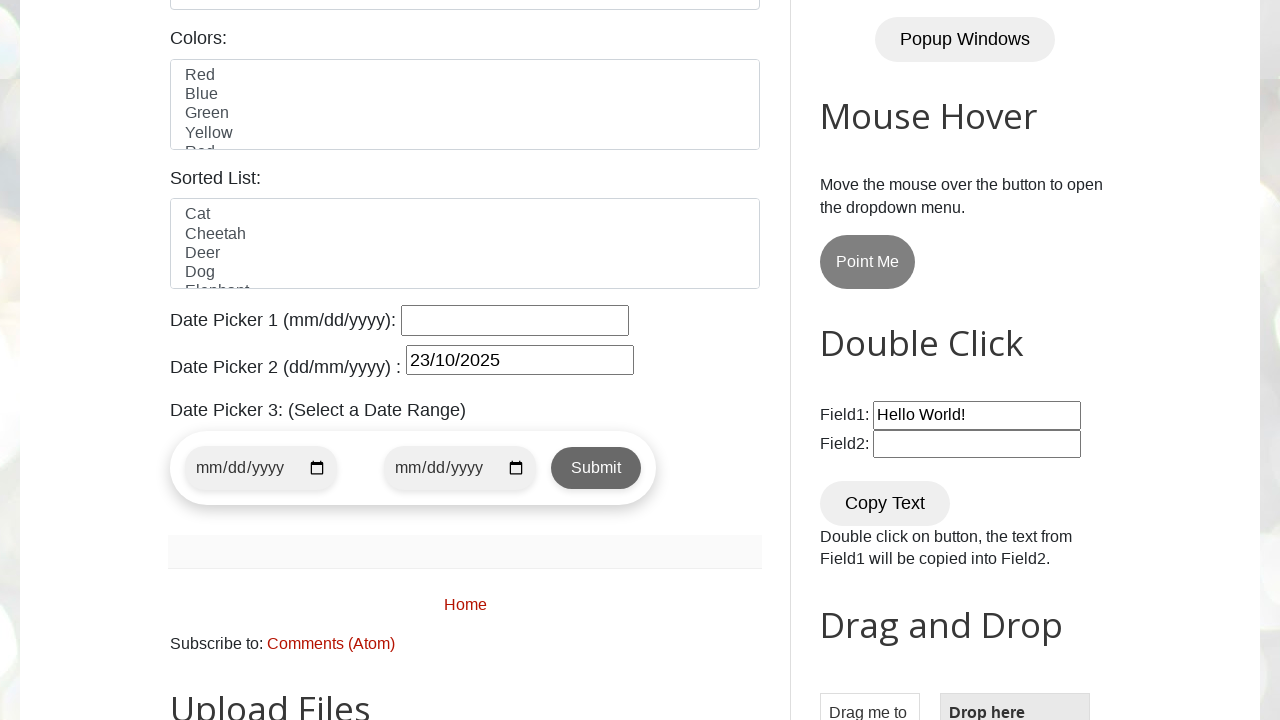